Tests changing the background color of a heading element and creating a flashing effect

Starting URL: https://the-internet.herokuapp.com/

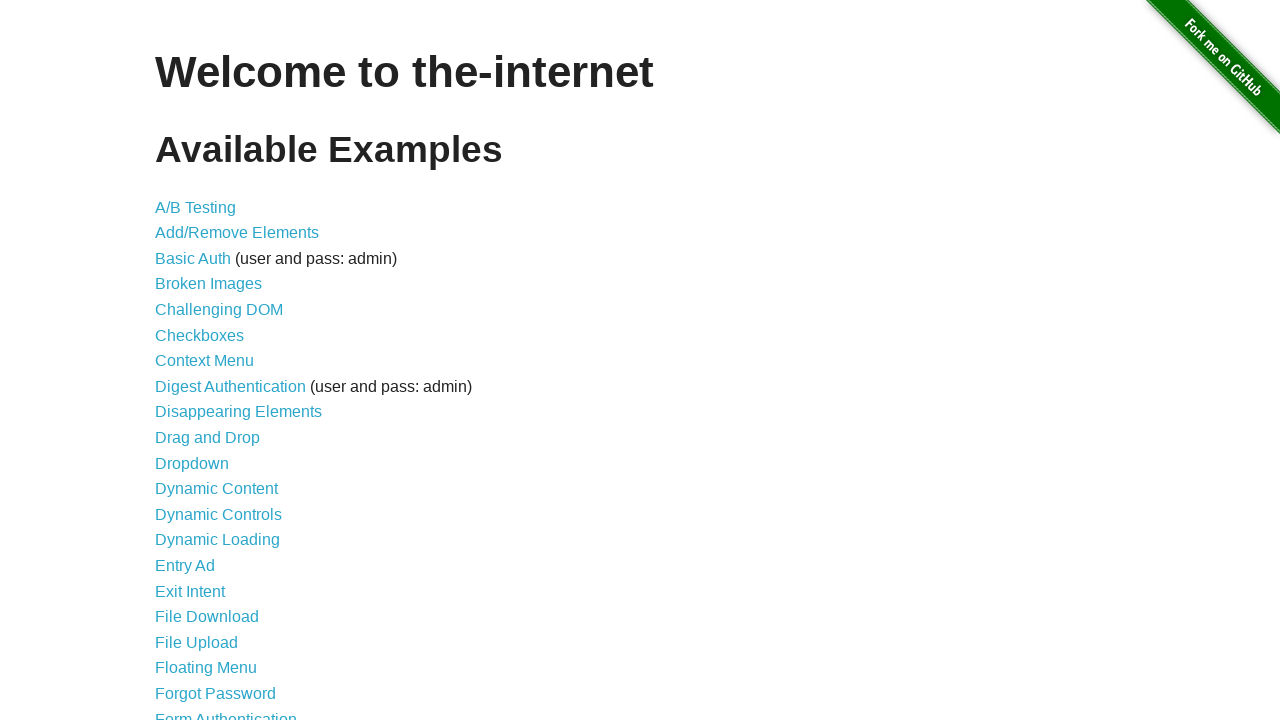

Waited for h1.heading element to become visible
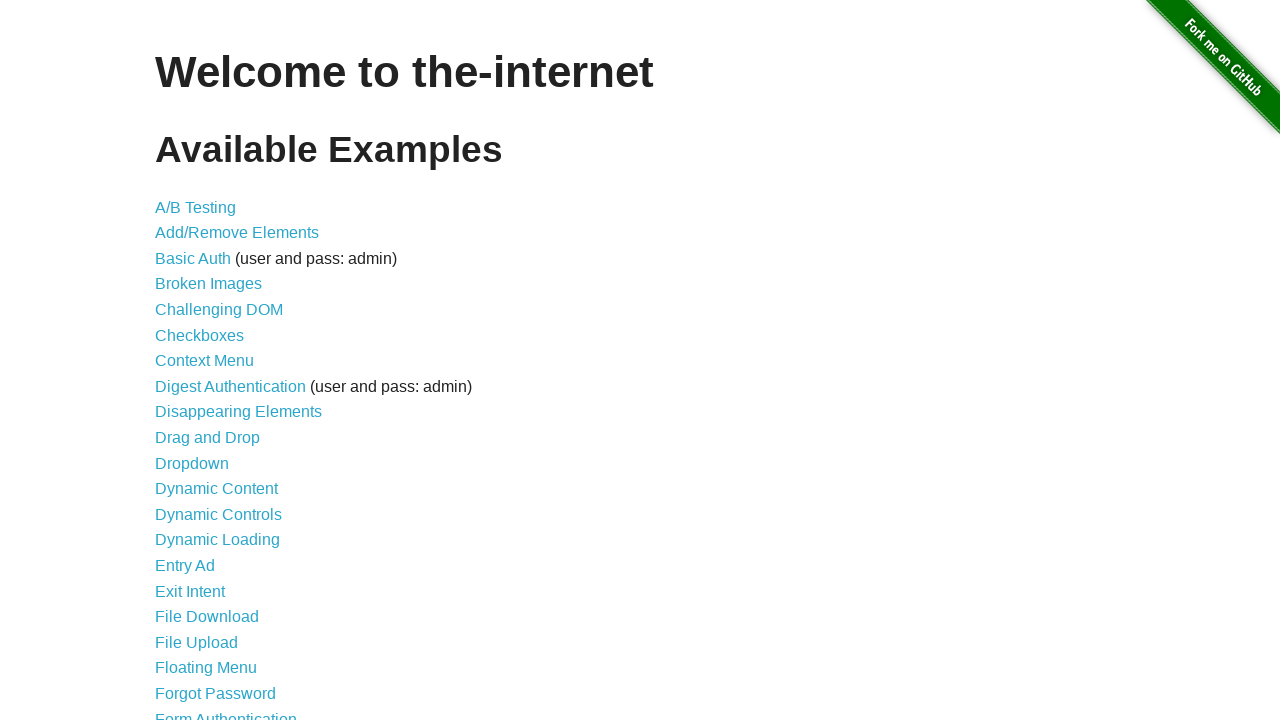

Changed heading background color to red
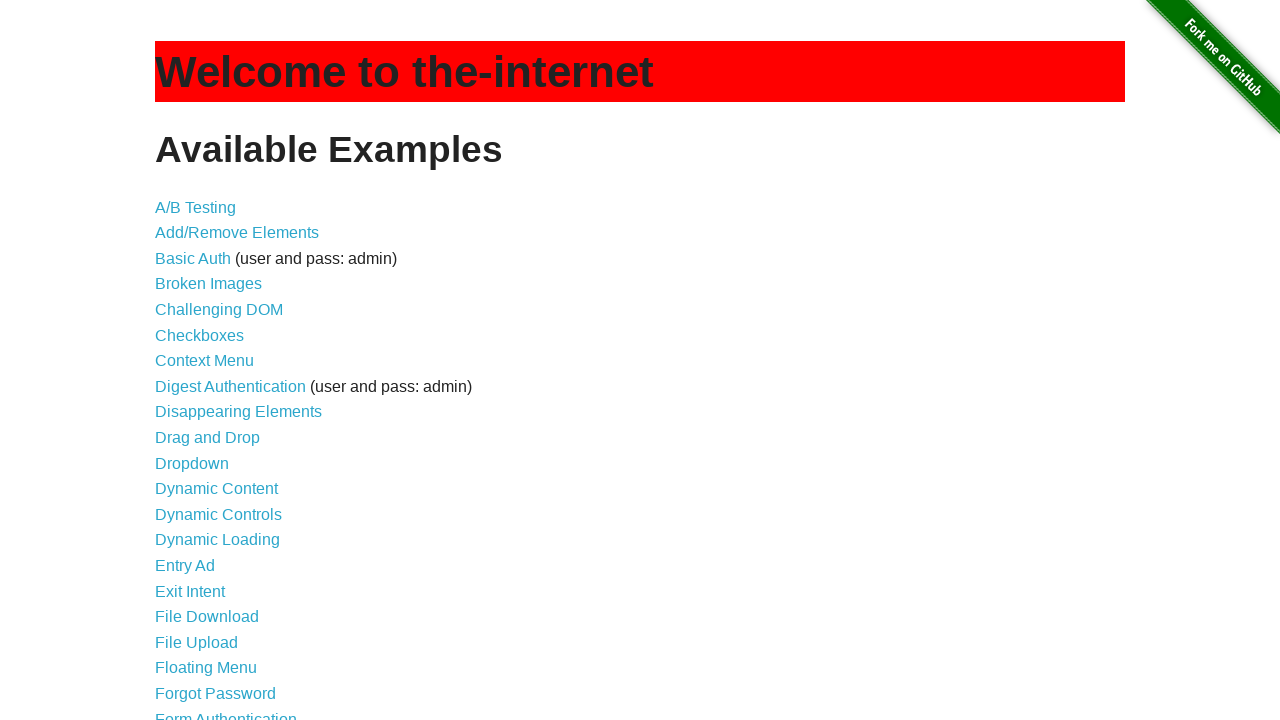

Applied flashing effect alternating between green and red colors
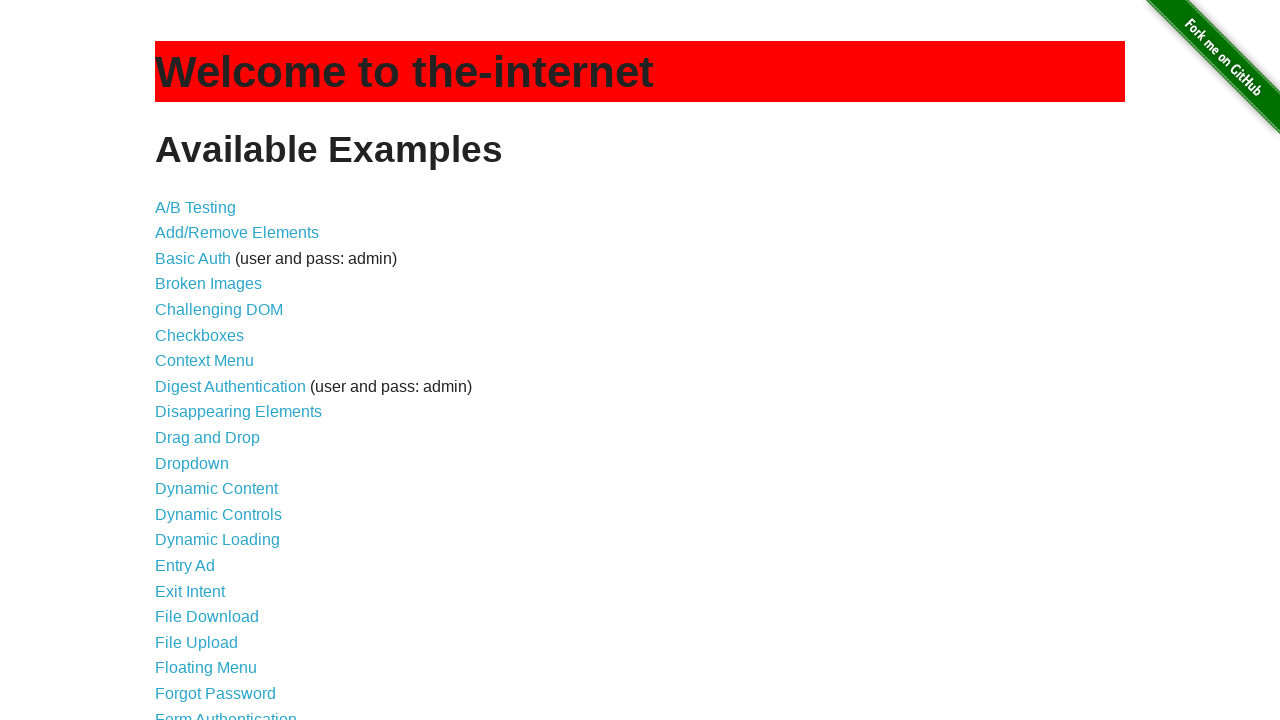

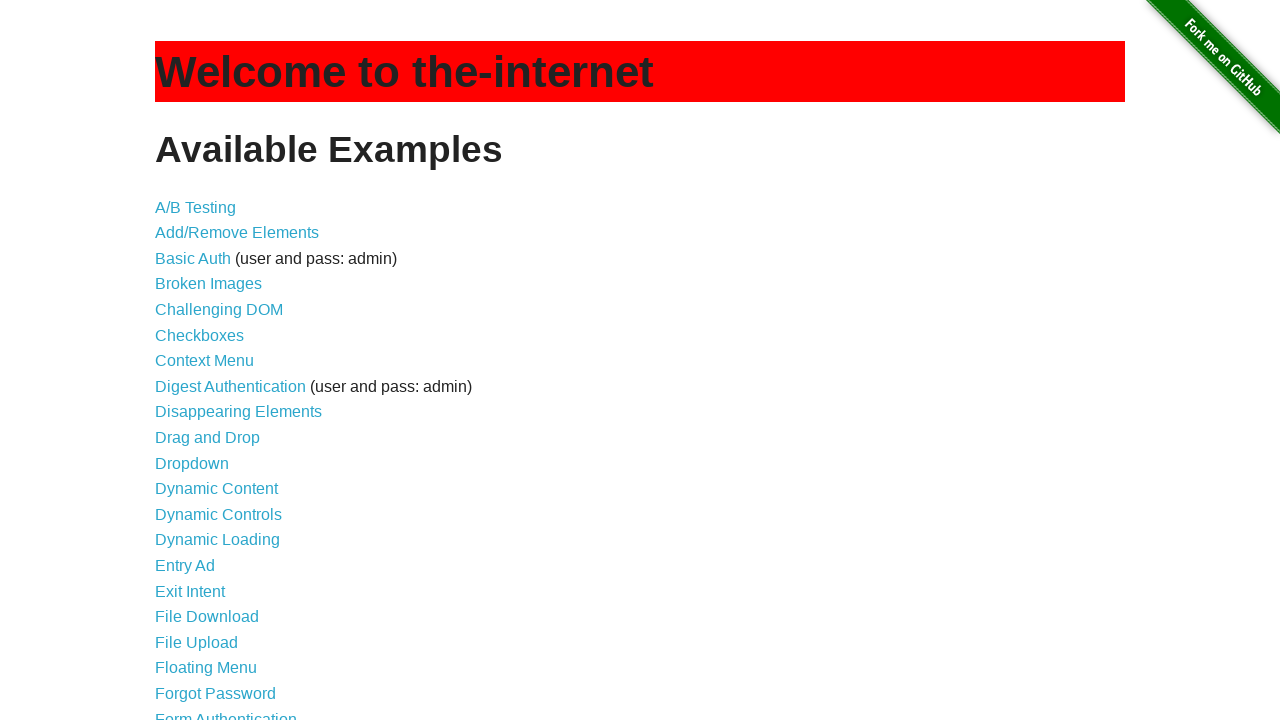